Navigates to the Automation Practice page and verifies that a broken link element exists on the page by checking for a link containing 'brokenlink' in its href attribute.

Starting URL: https://rahulshettyacademy.com/AutomationPractice/

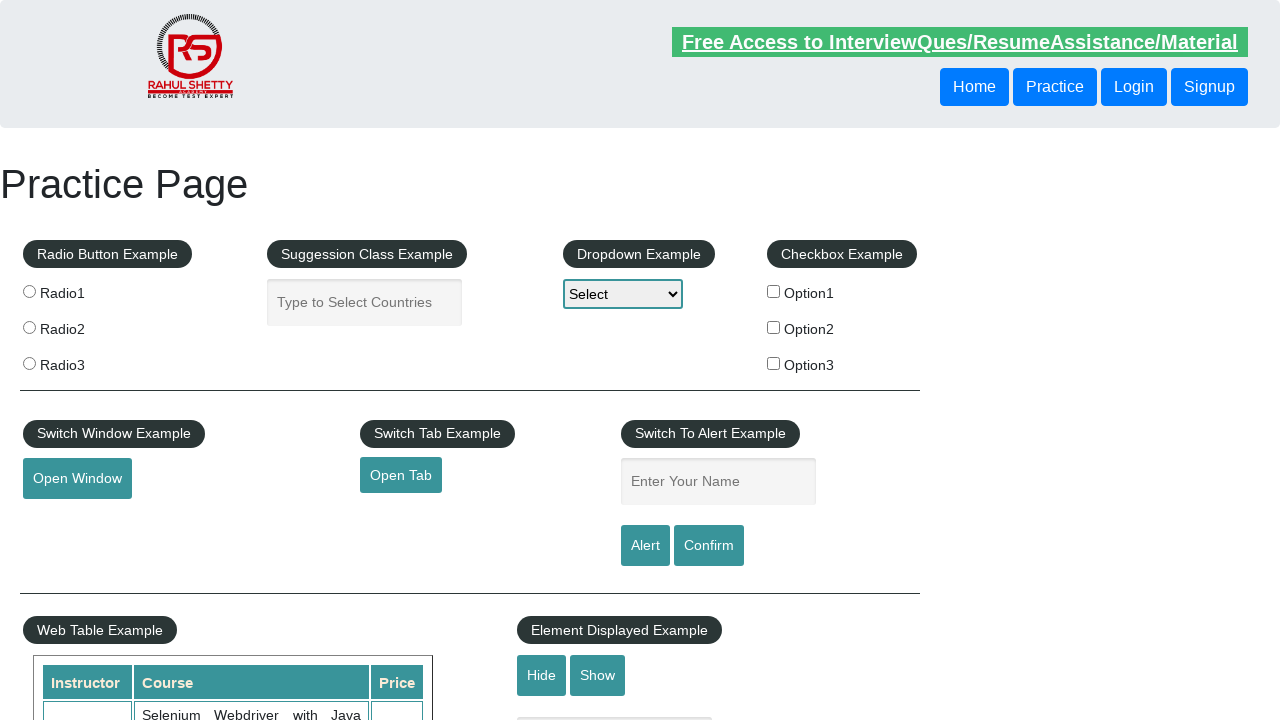

Waited for broken link element to be present on the page
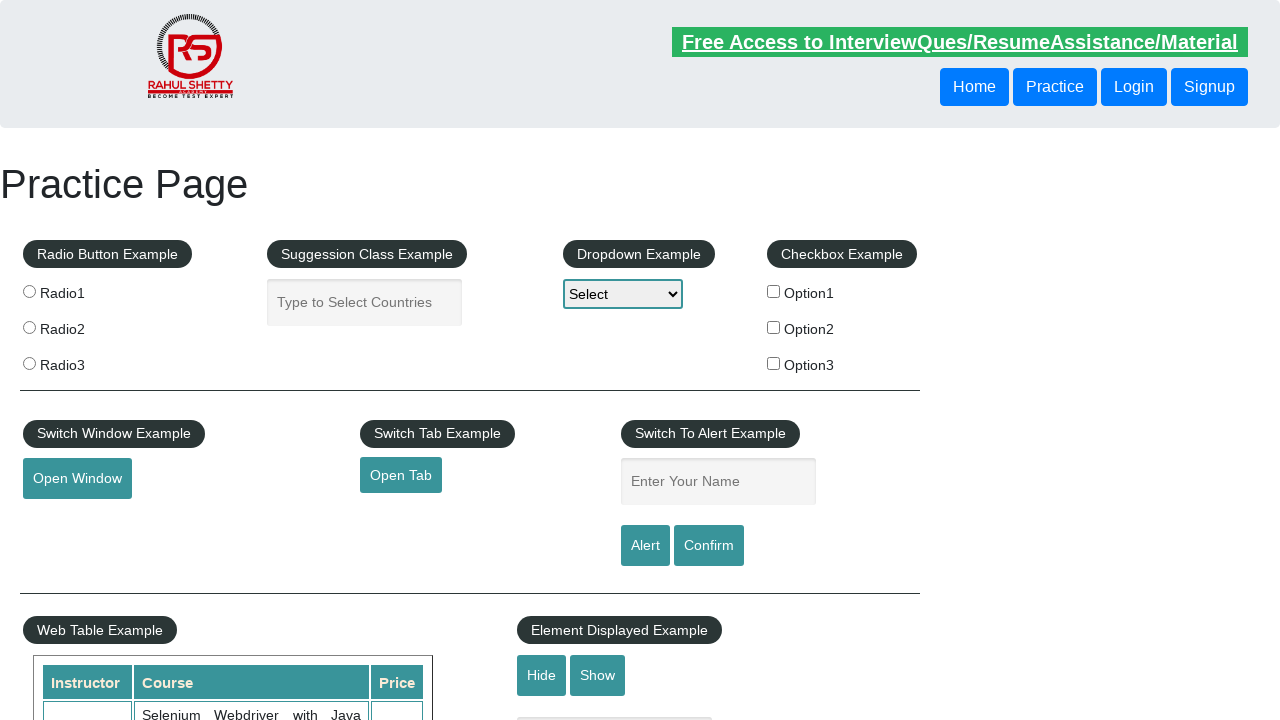

Located broken link element with href containing 'brokenlink'
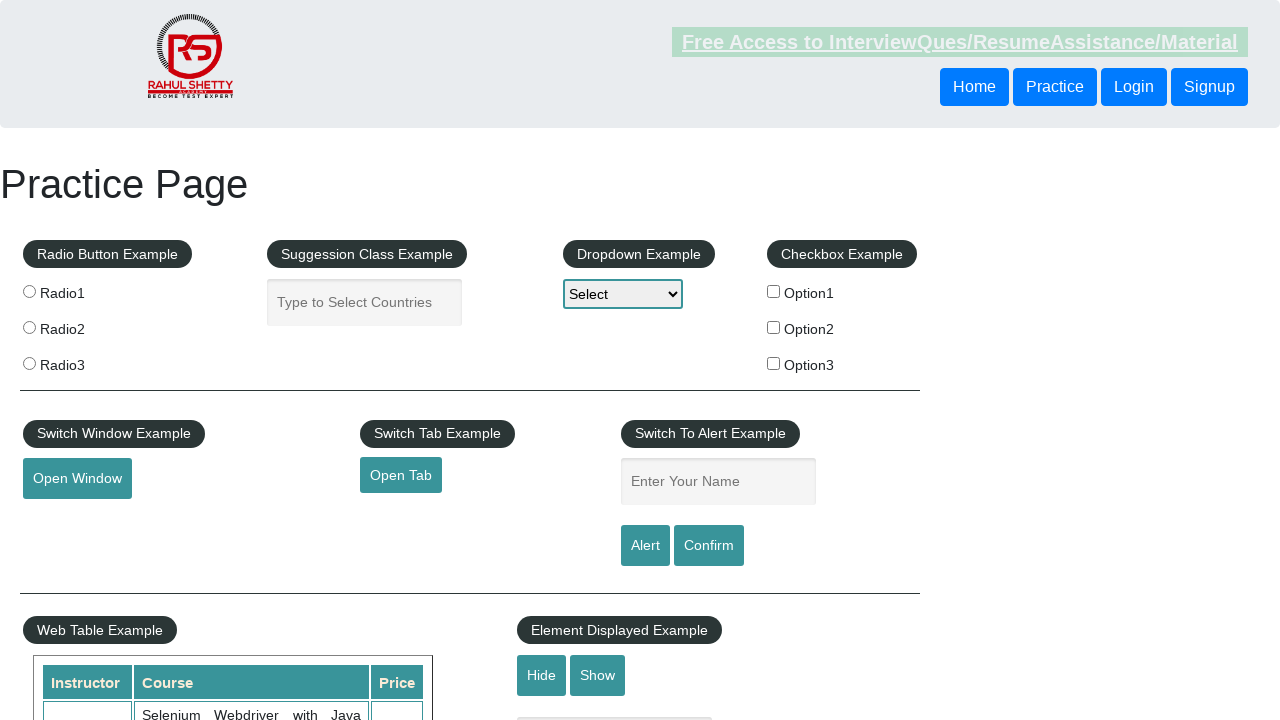

Verified that the broken link element is visible on the page
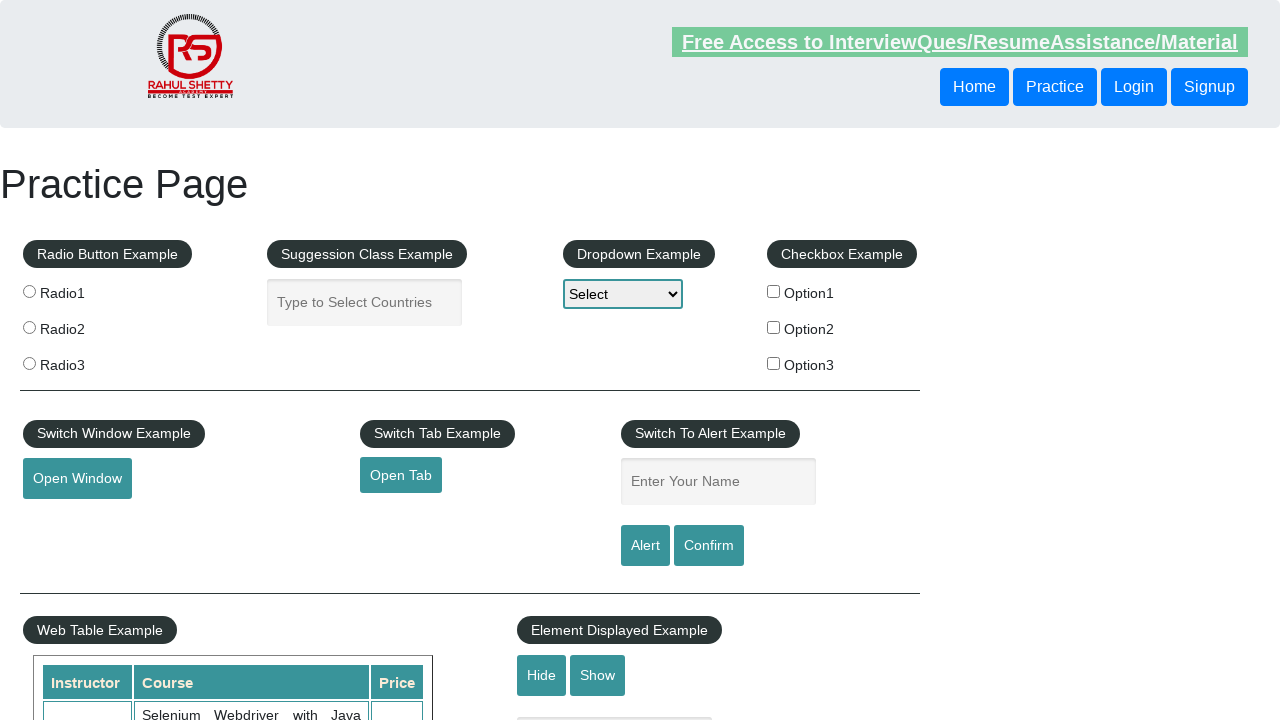

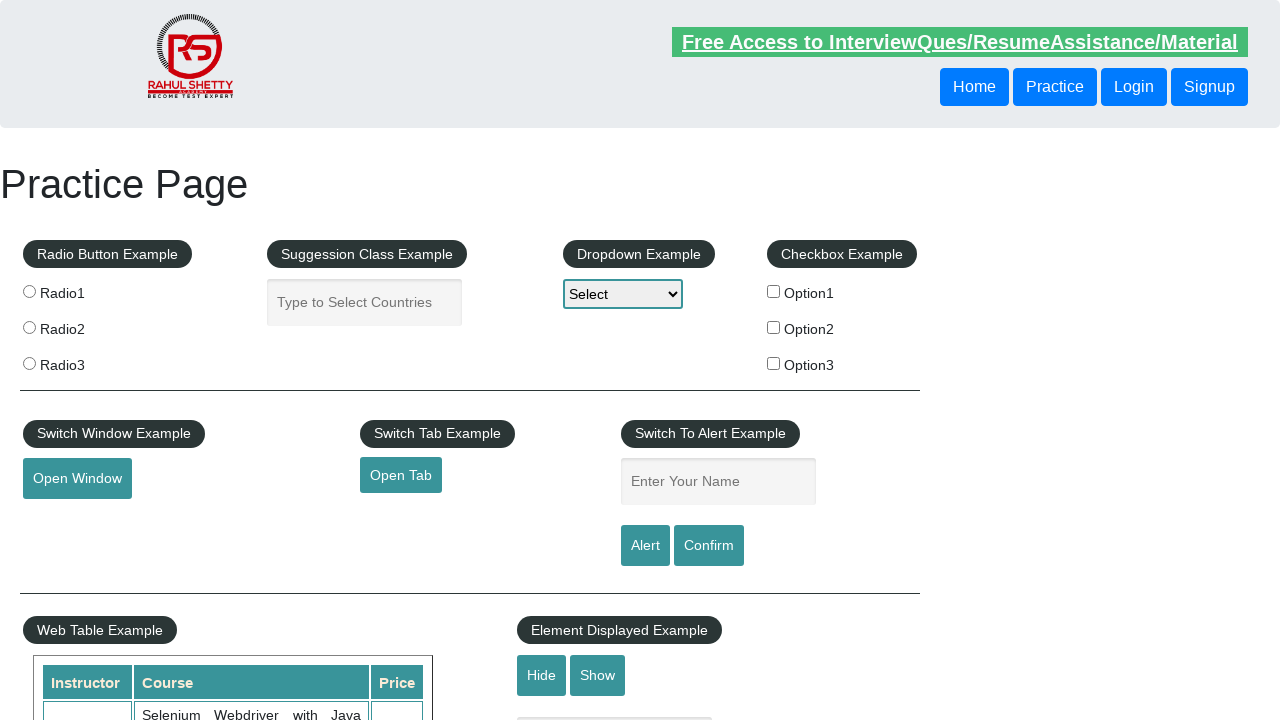